Tests filling out a practice form with personal information including name, email, gender, phone, date of birth, subjects, hobbies, address, state and city, then submits and verifies the modal appears.

Starting URL: https://demoqa.com/automation-practice-form

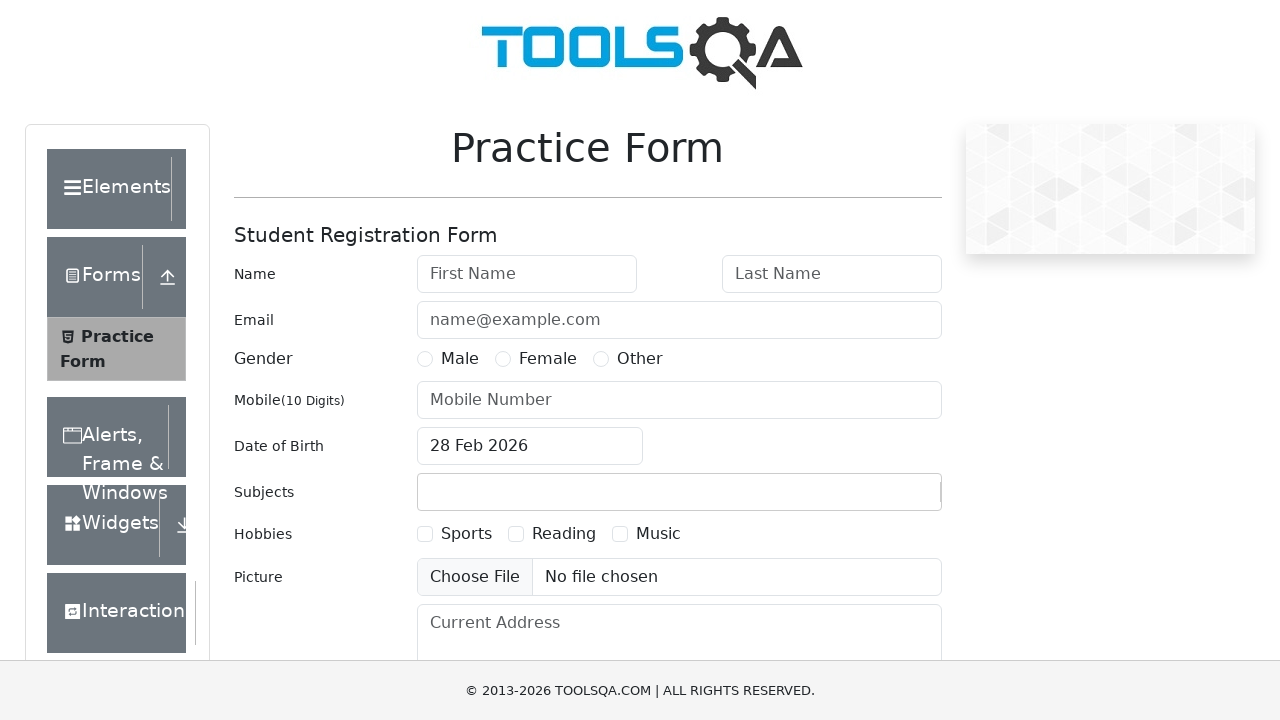

Filled first name field with 'Andrii' on input#firstName
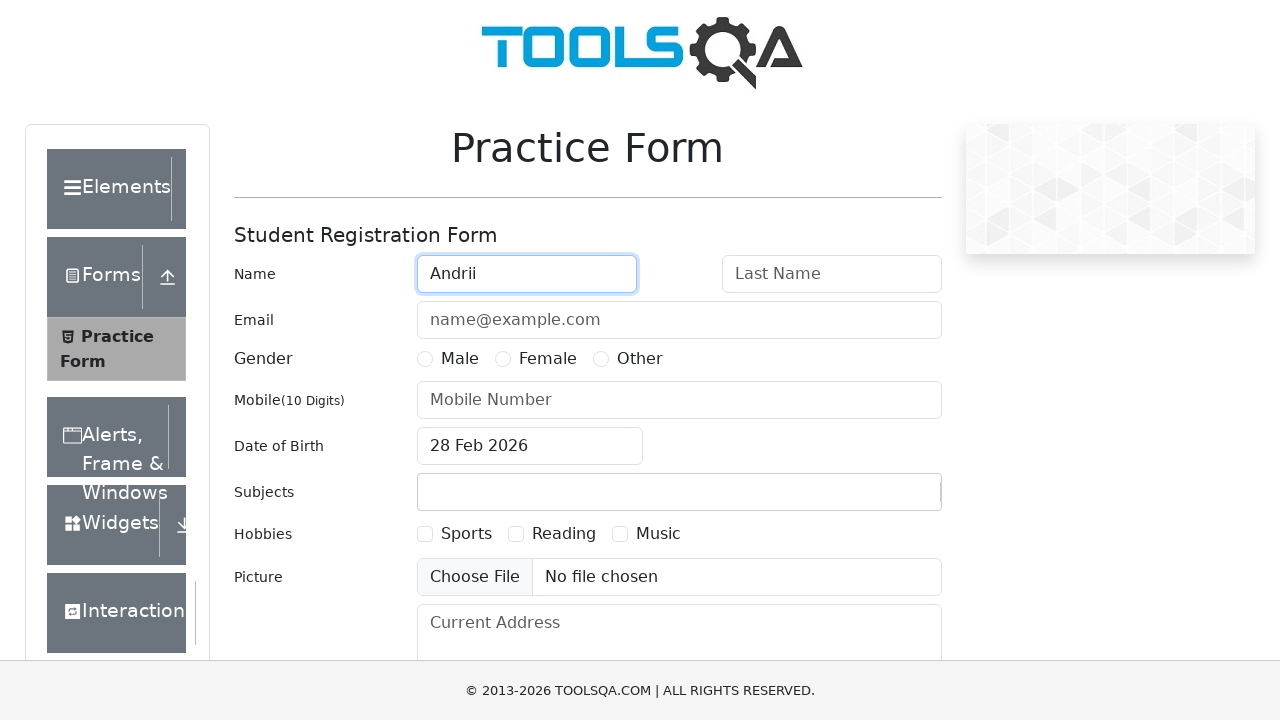

Filled last name field with 'Moisieiev' on input#lastName
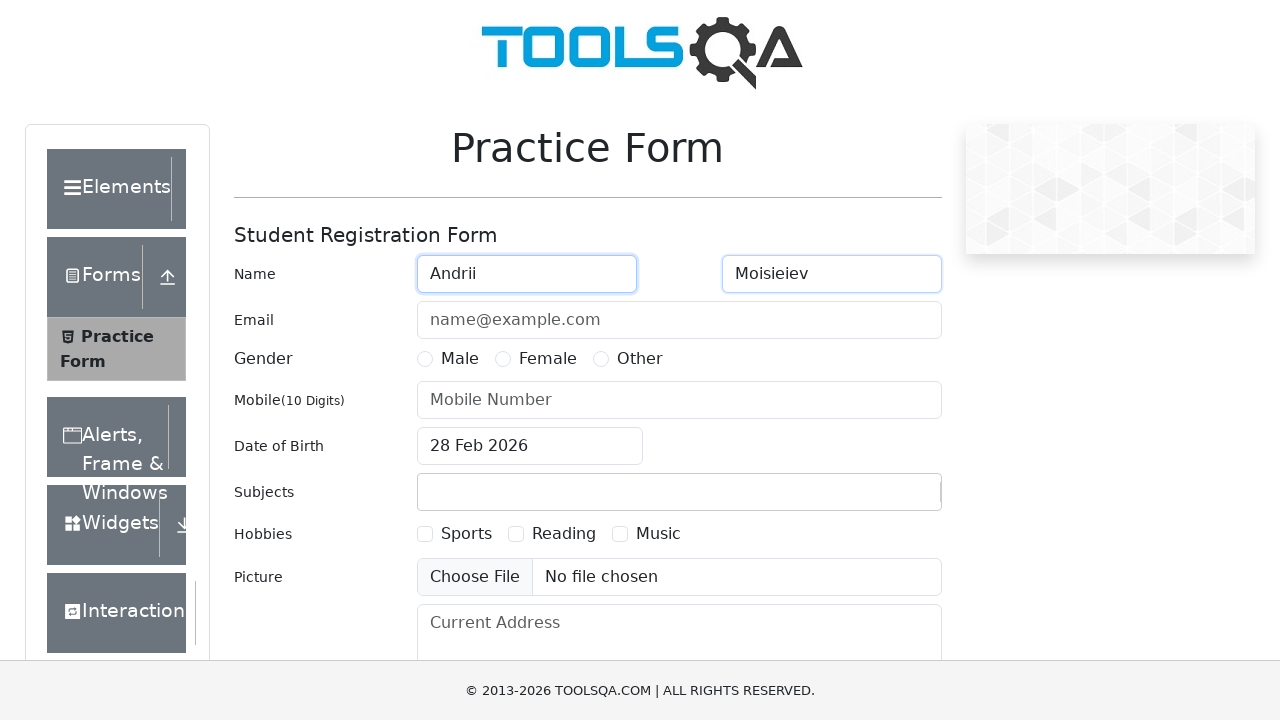

Filled email field with 'testmail@gmail.com' on input#userEmail
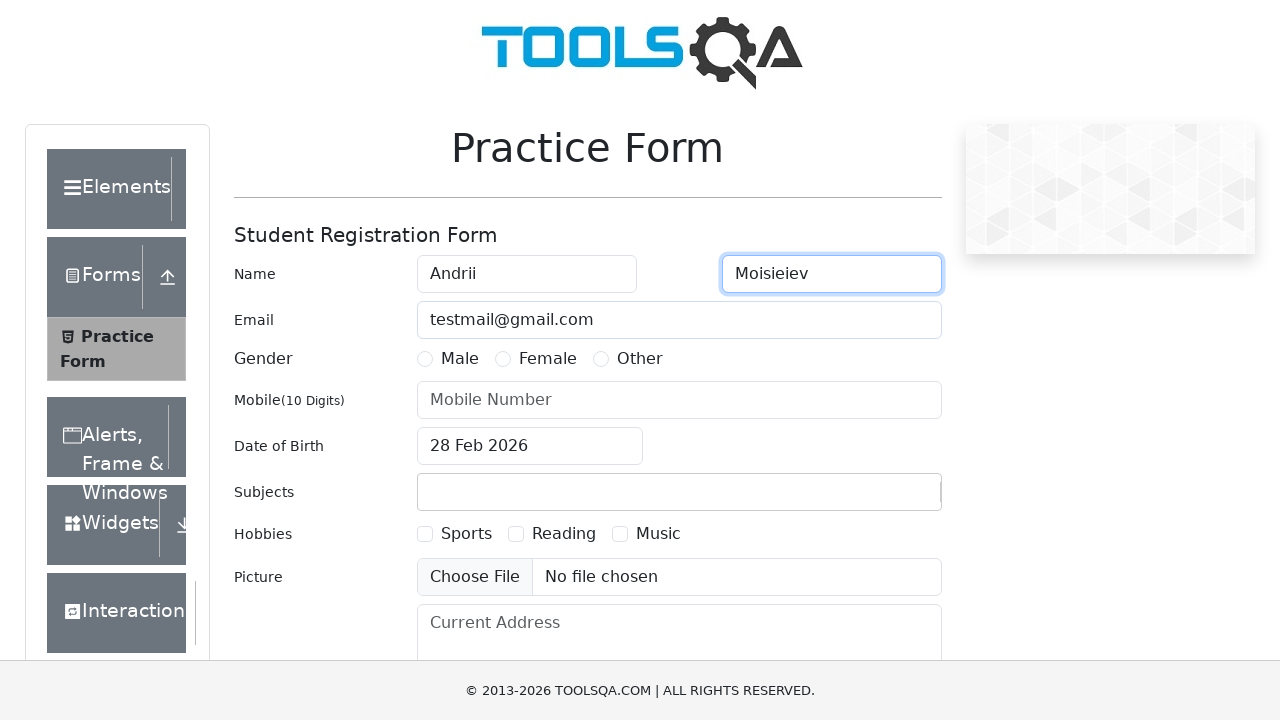

Selected Male gender option at (460, 359) on label[for="gender-radio-1"]
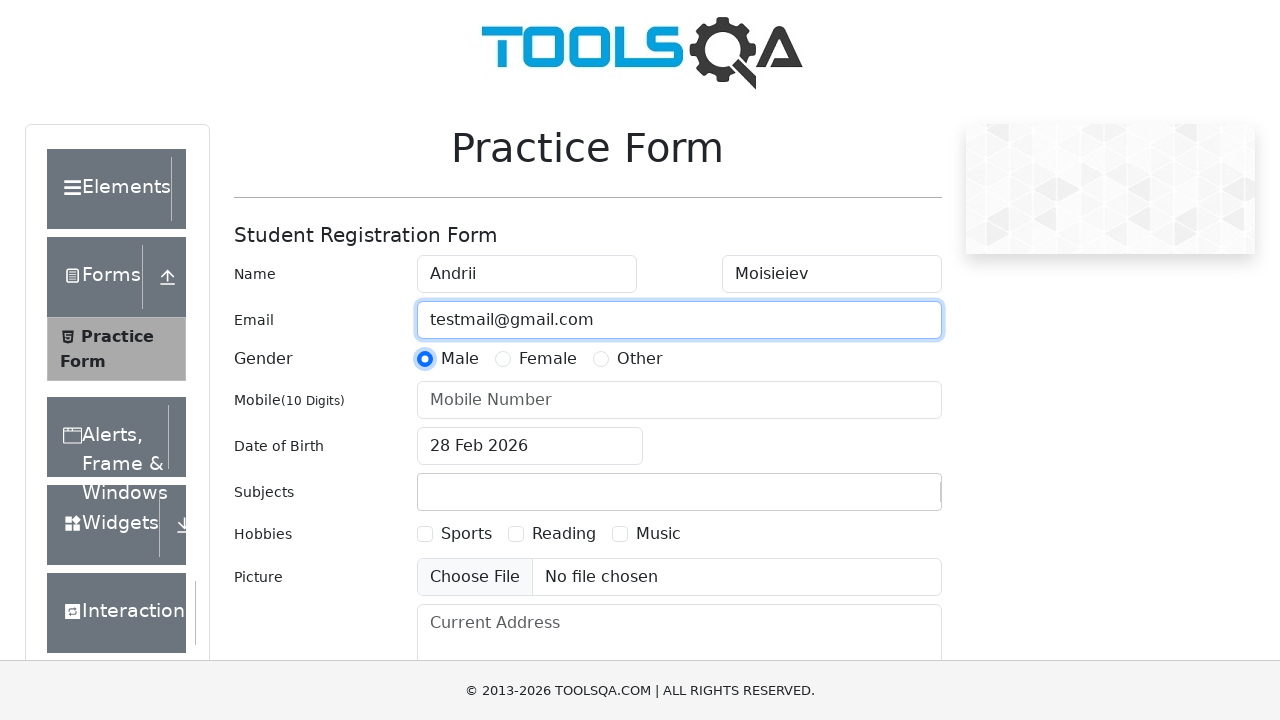

Filled phone number field with '1234567890' on input#userNumber
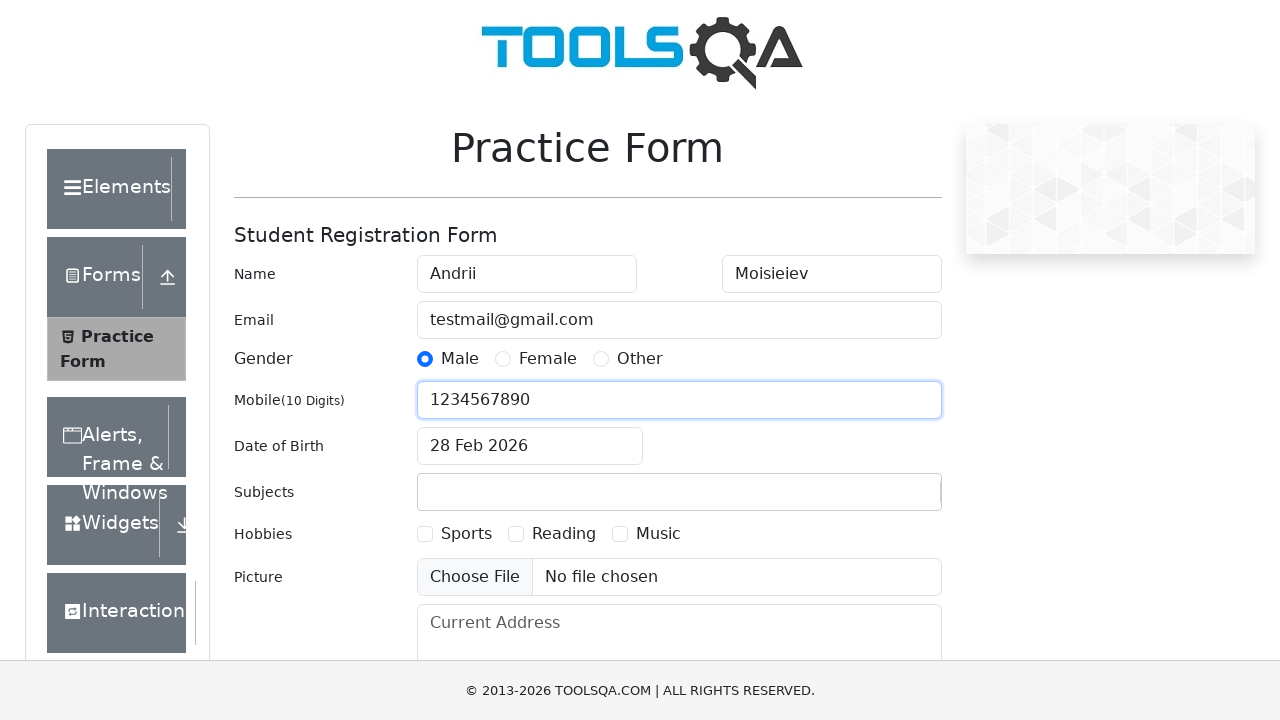

Clicked date of birth input field at (530, 446) on input#dateOfBirthInput
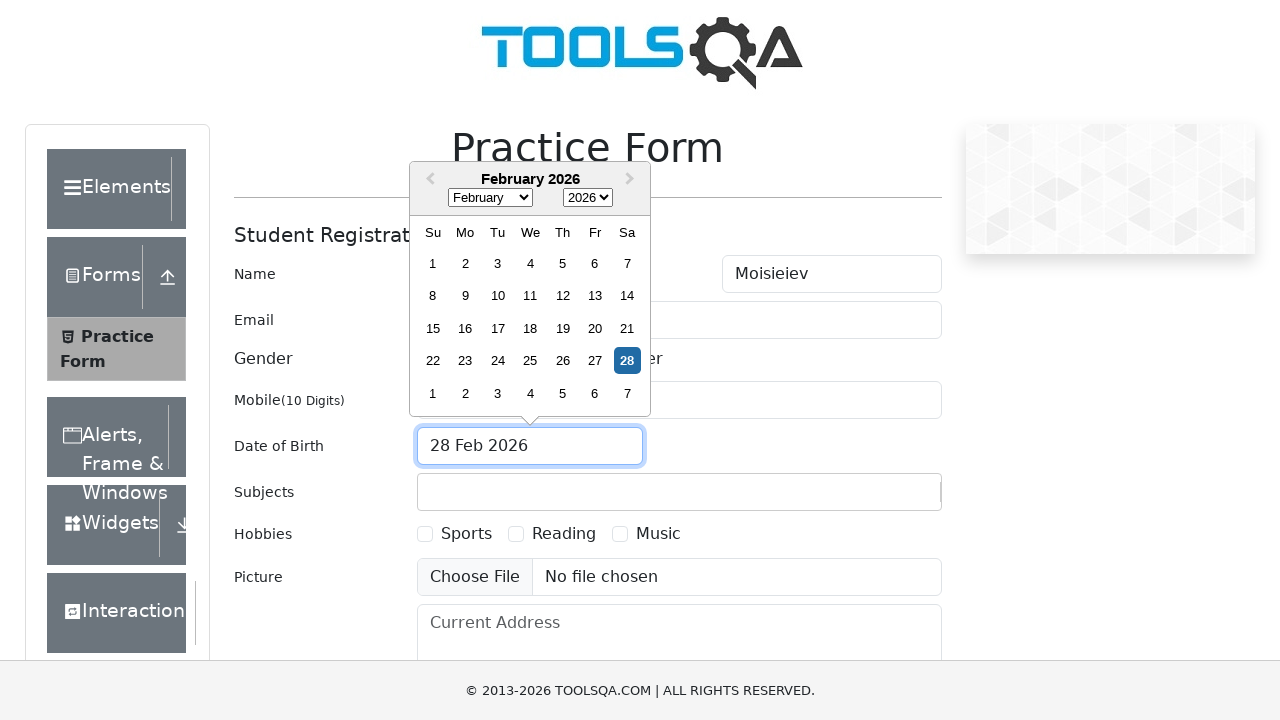

Selected all text in date of birth field
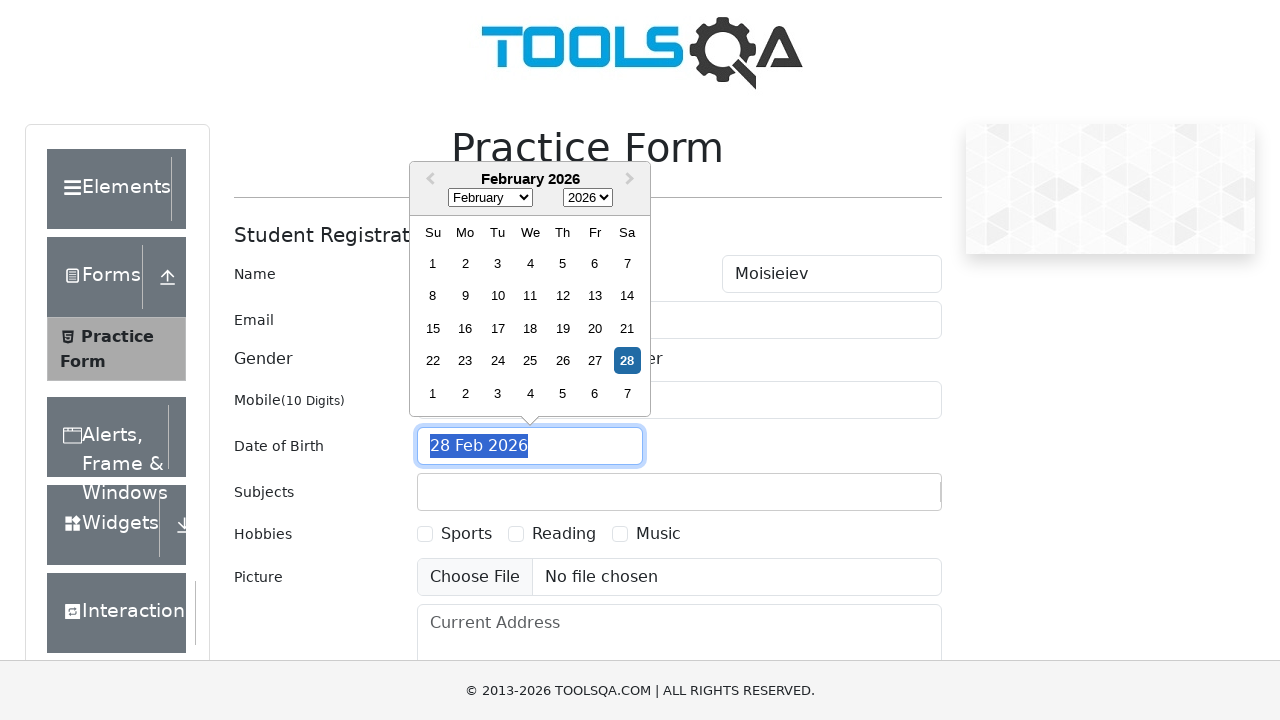

Typed date of birth '10/08/1993'
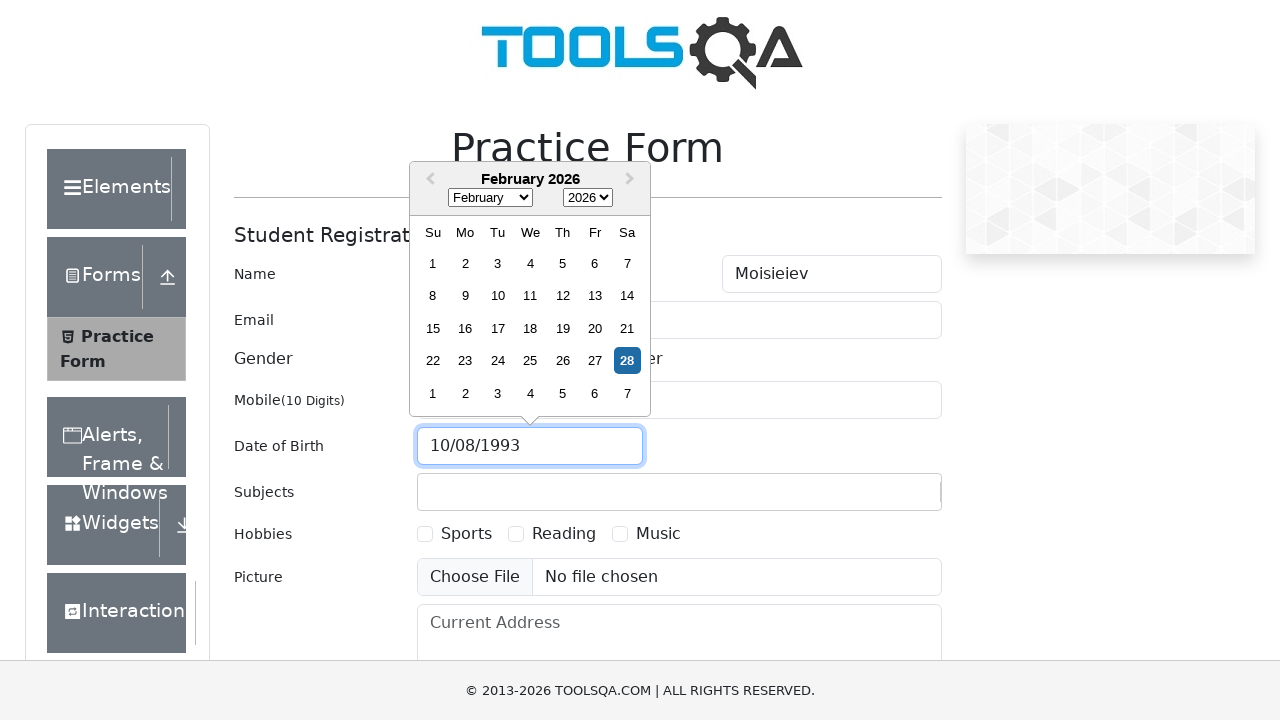

Pressed Enter to confirm date of birth
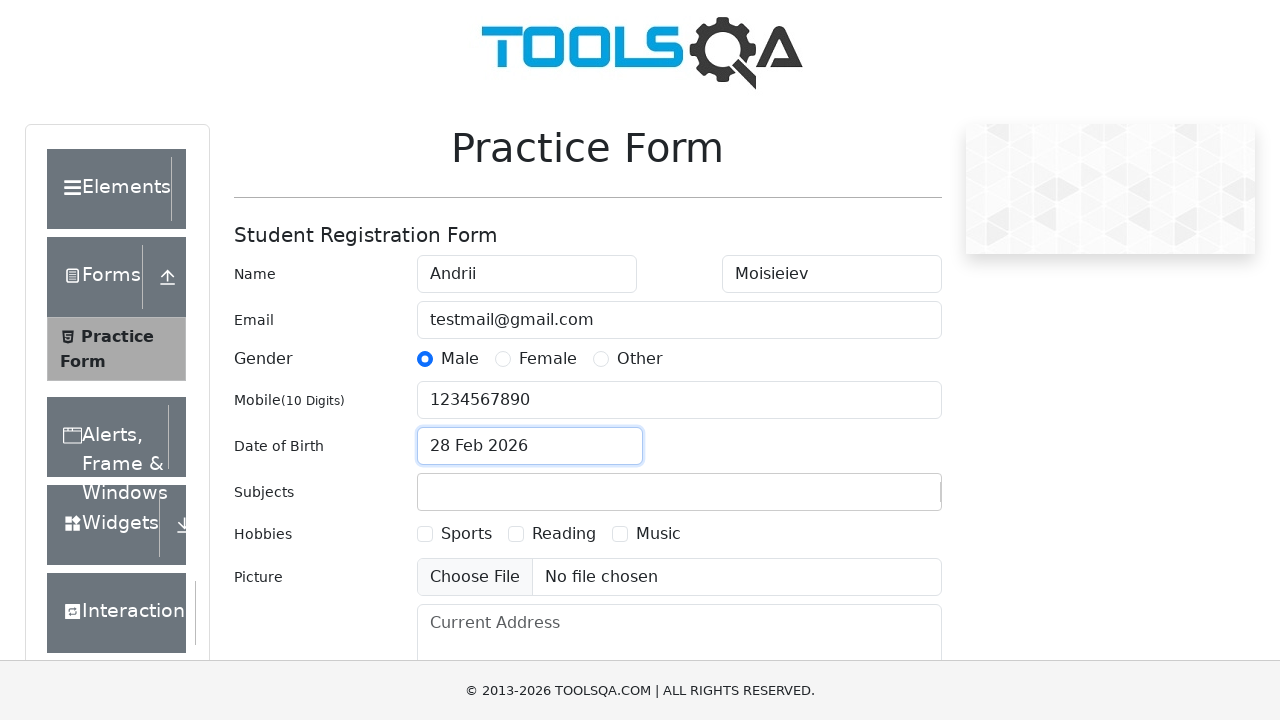

Filled subjects field with 'Maths' on input#subjectsInput
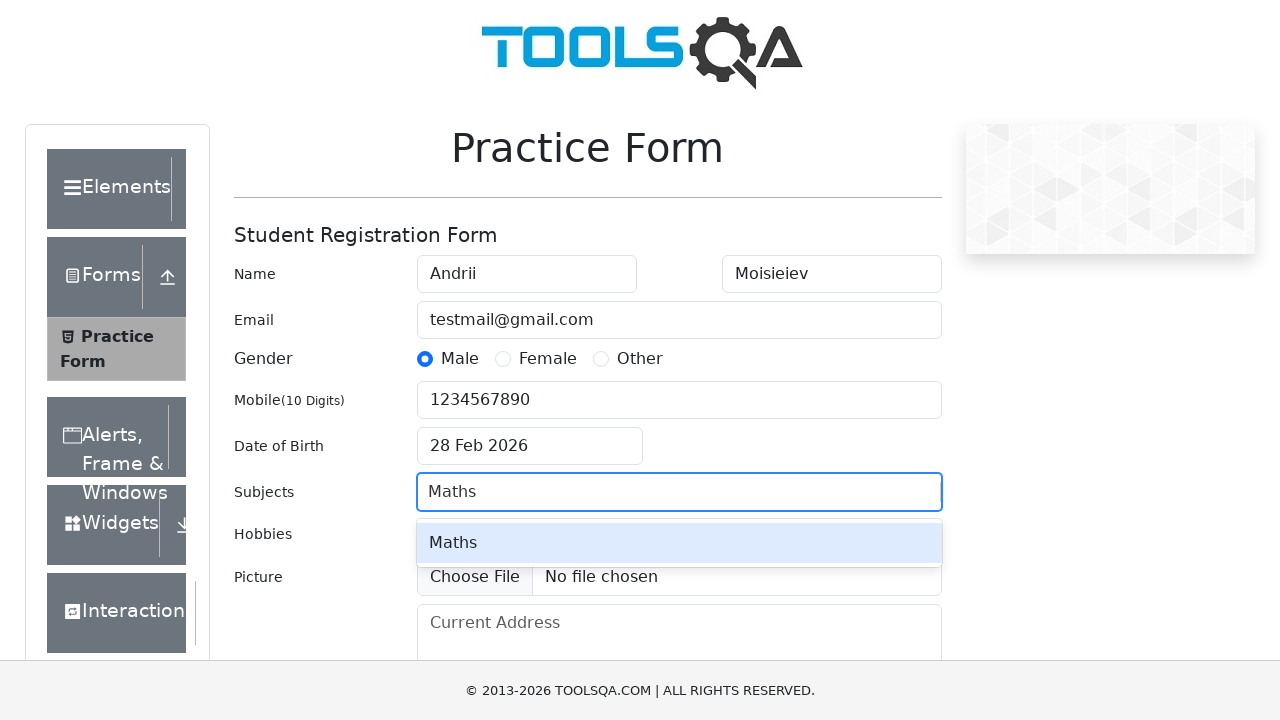

Pressed Tab to confirm subject selection
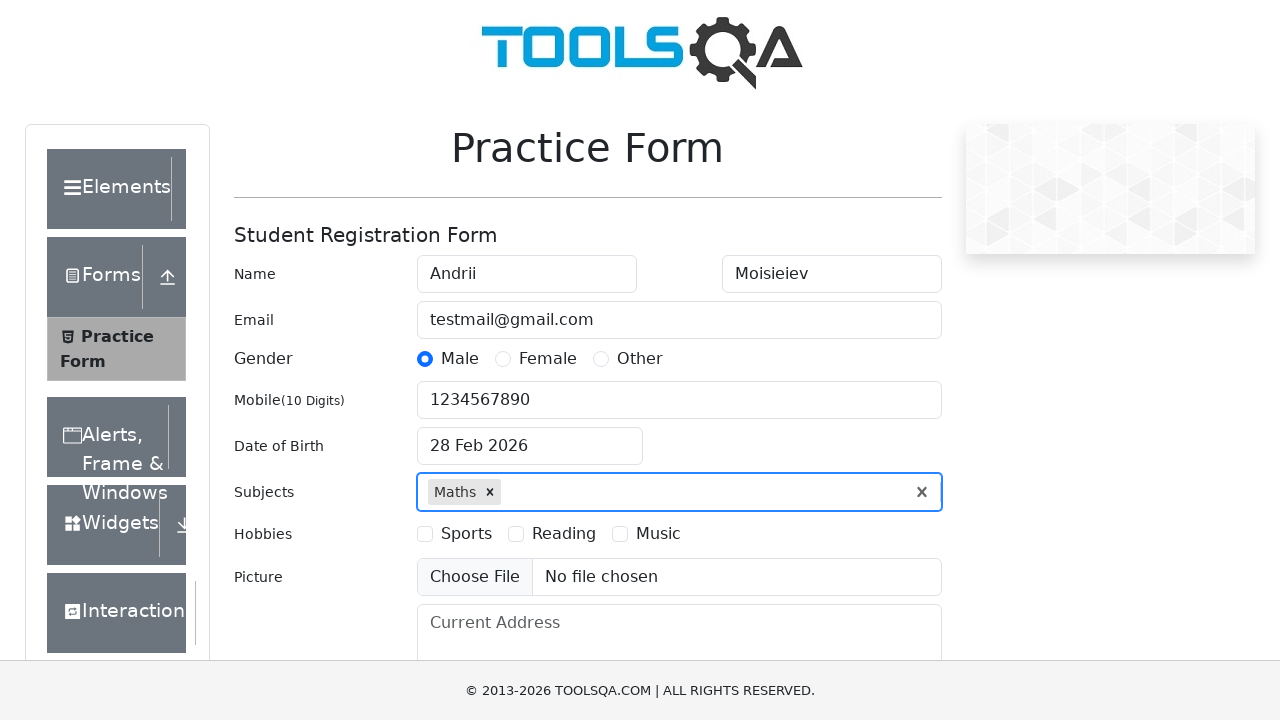

Selected Sports hobby checkbox at (466, 534) on label[for="hobbies-checkbox-1"]
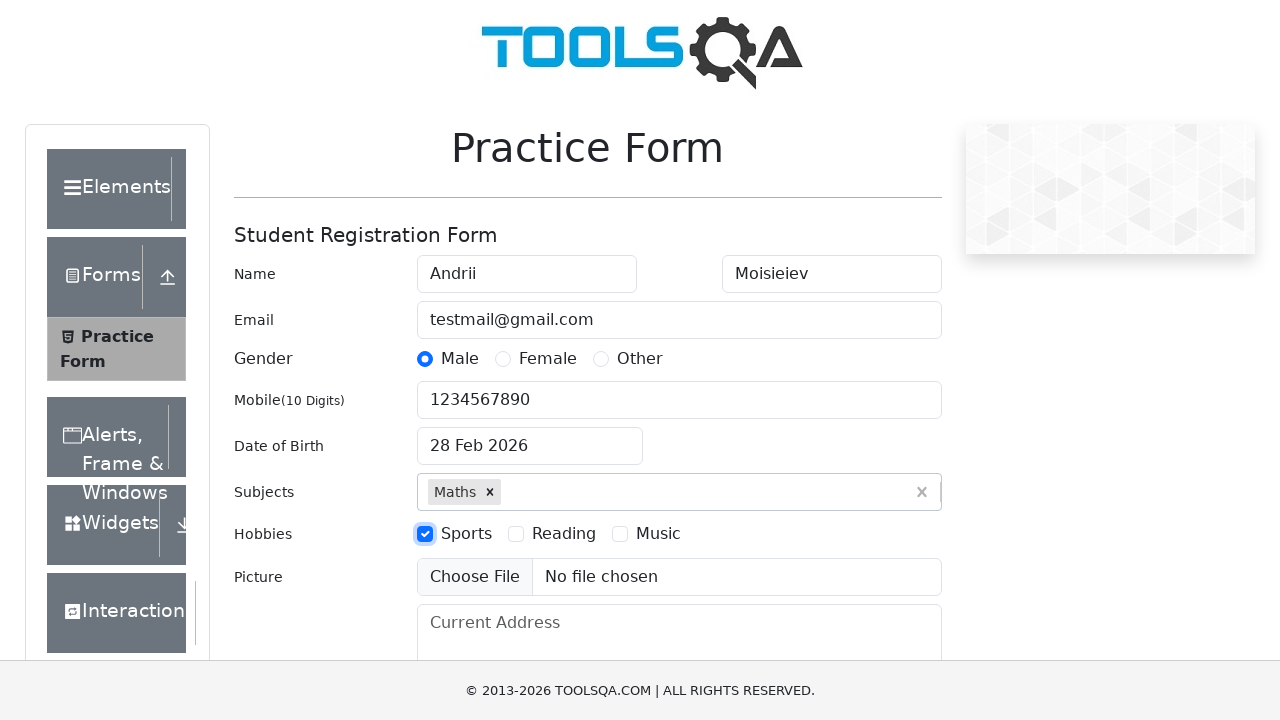

Filled current address field with 'Sample Address 123' on textarea#currentAddress
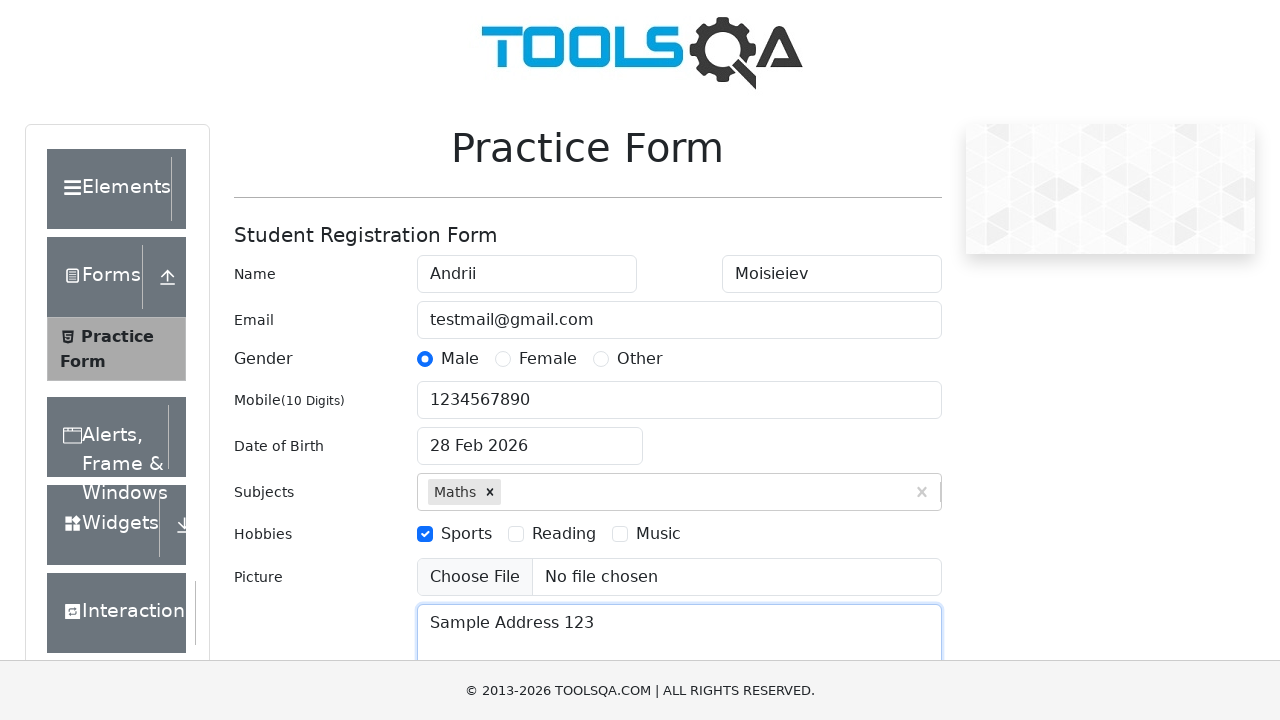

Clicked state dropdown at (527, 437) on #state
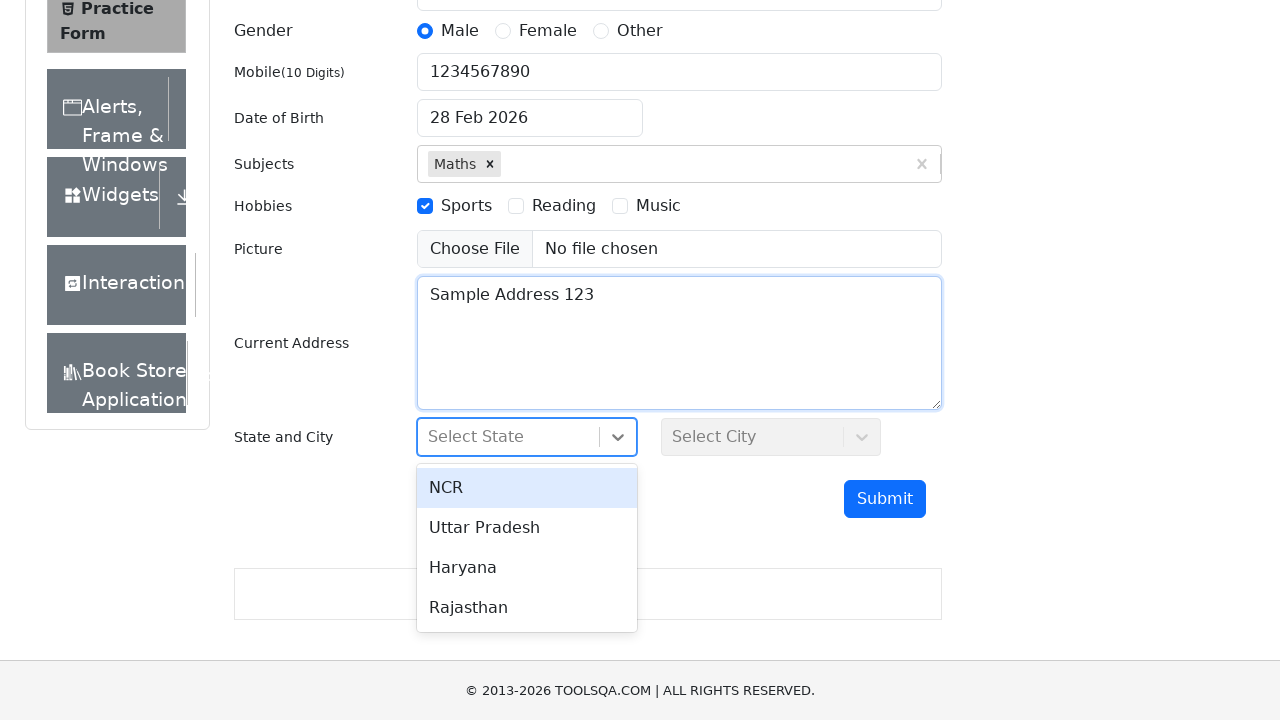

Filled state field with 'NCR' on #react-select-3-input
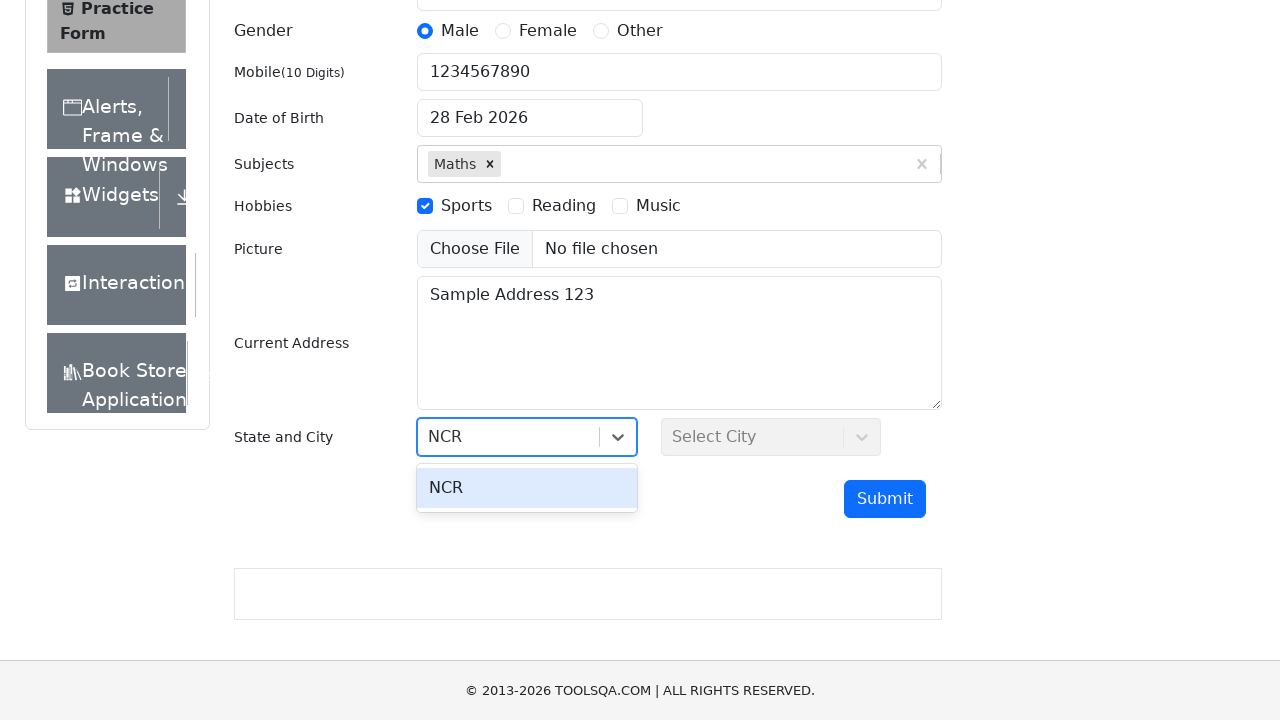

Pressed Enter to confirm state selection
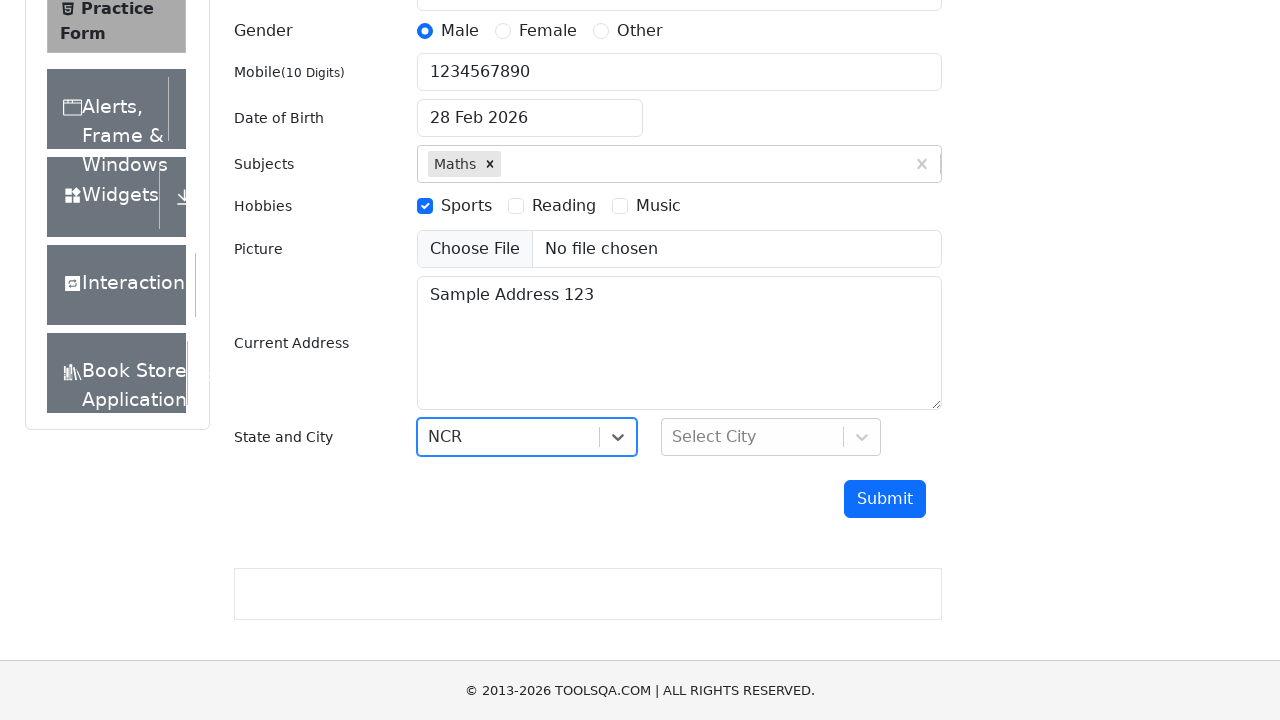

Clicked city dropdown at (771, 437) on #city
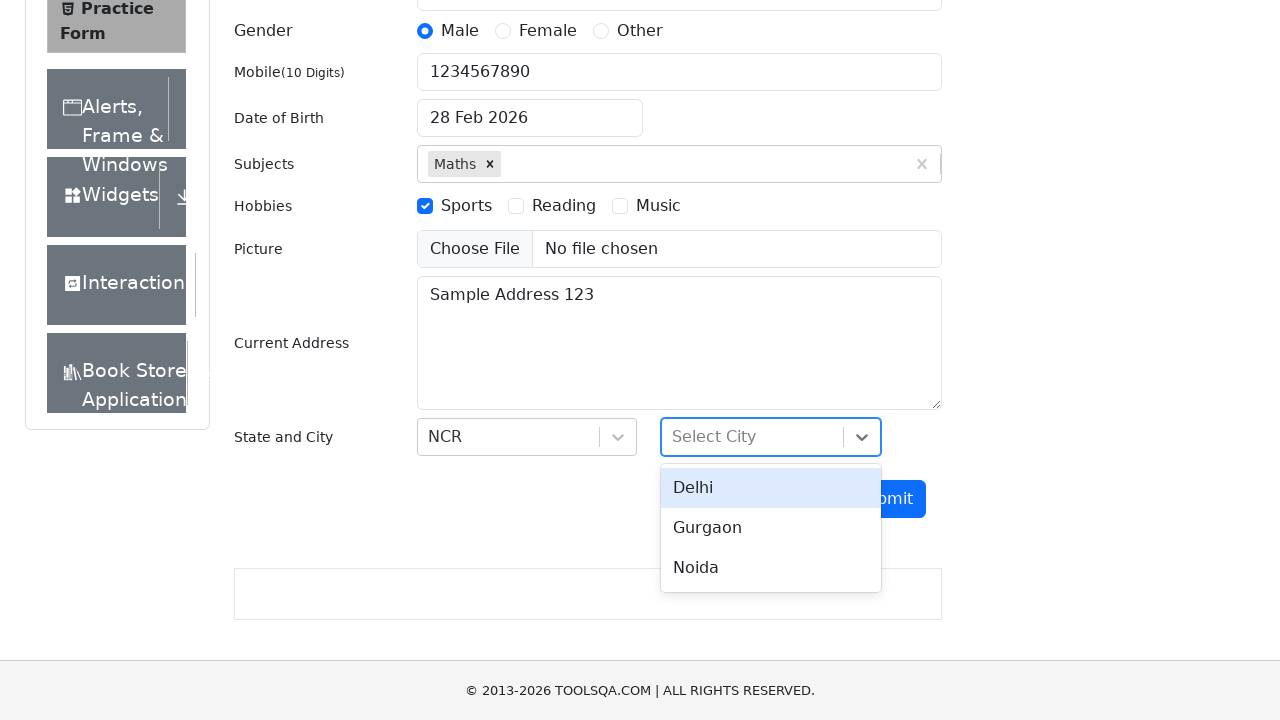

Filled city field with 'Delhi' on #react-select-4-input
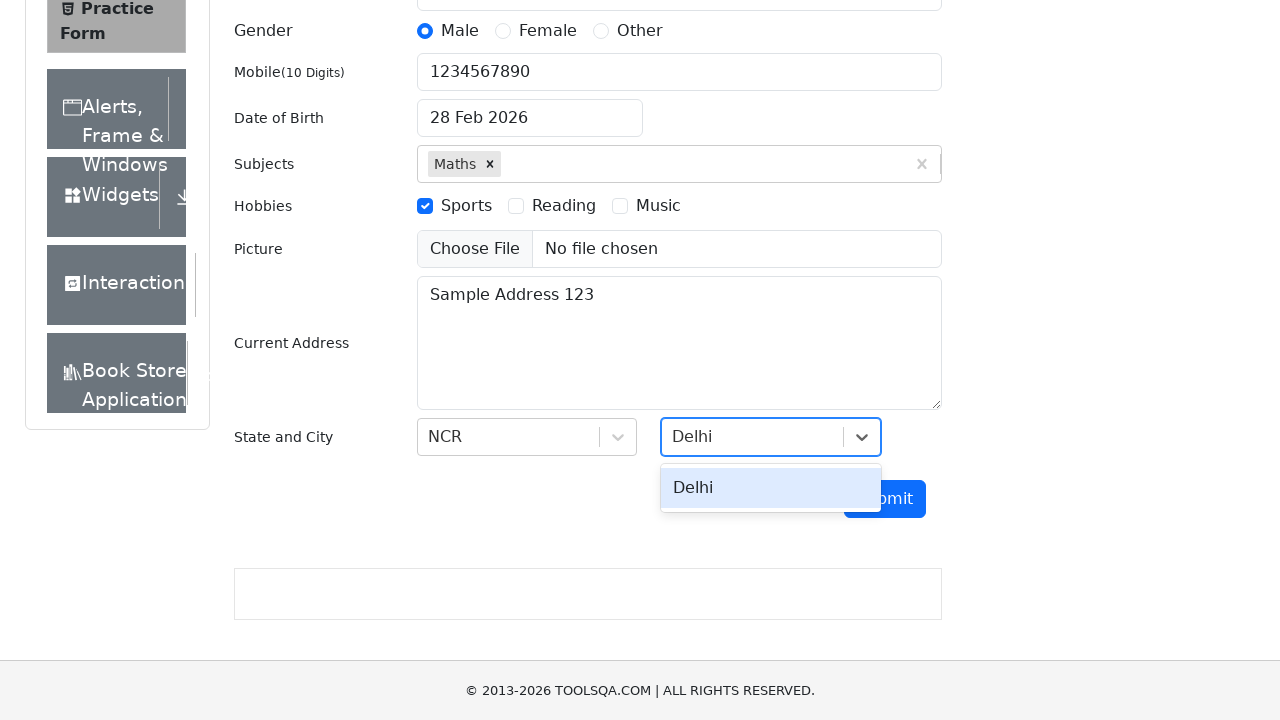

Pressed Enter to confirm city selection
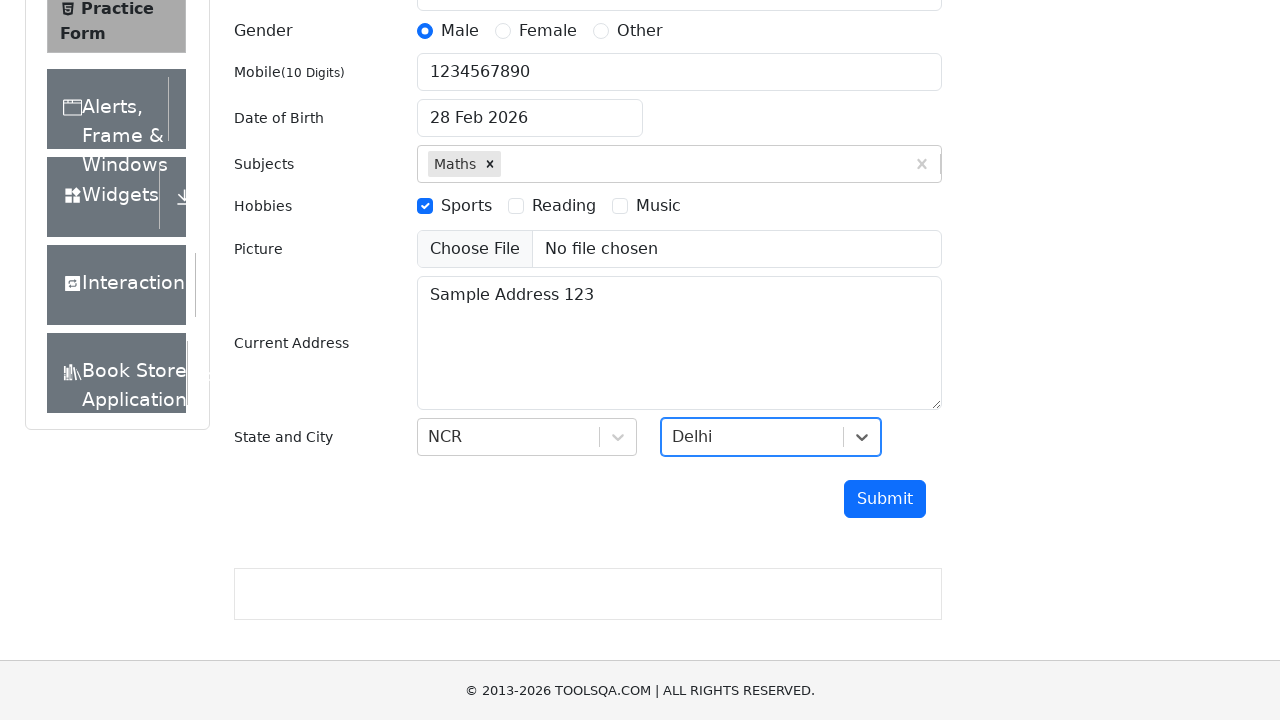

Clicked submit button to submit the practice form at (885, 499) on #submit
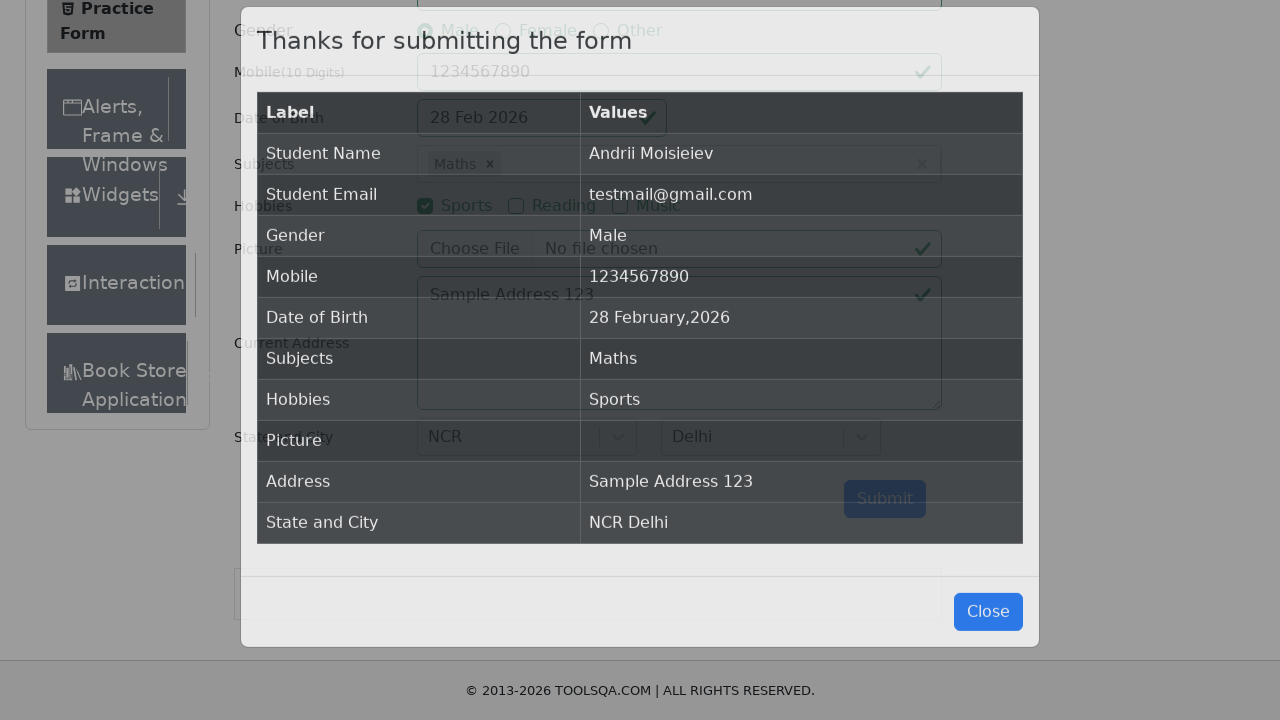

Verified success modal appeared after form submission
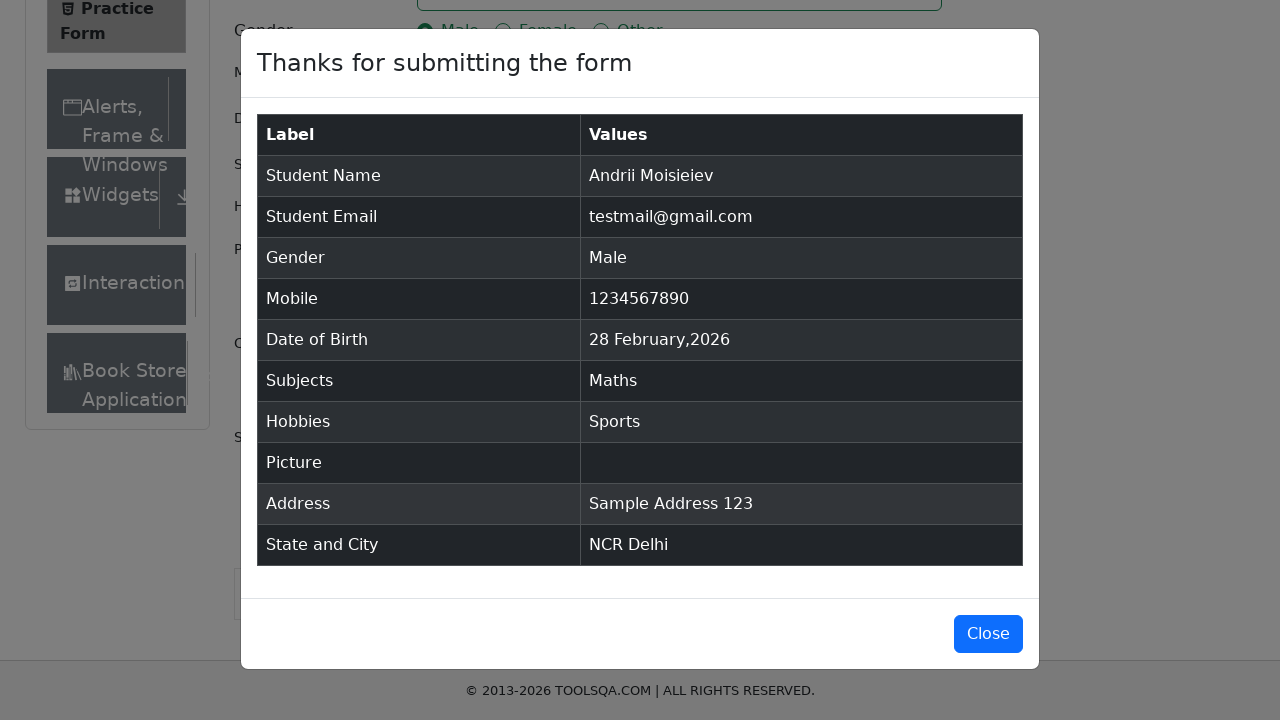

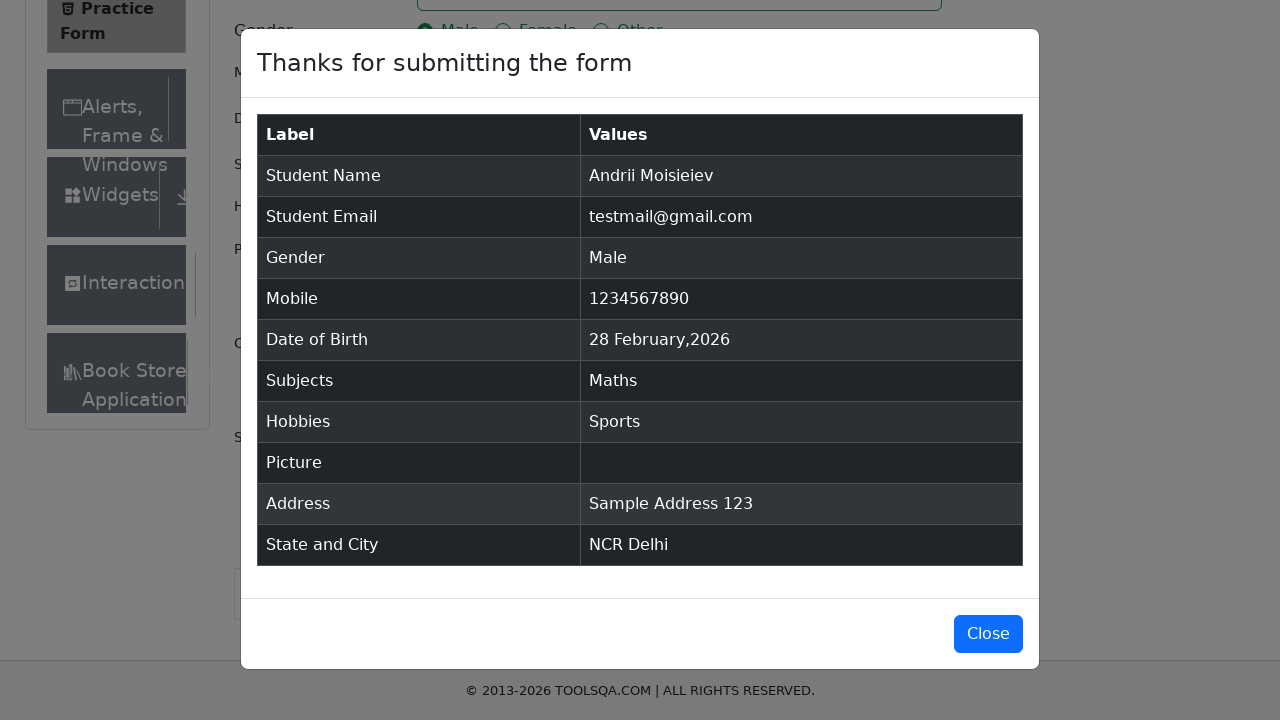